Tests the Python.org website search functionality by entering "pycon" as a search query and submitting the form

Starting URL: https://www.python.org

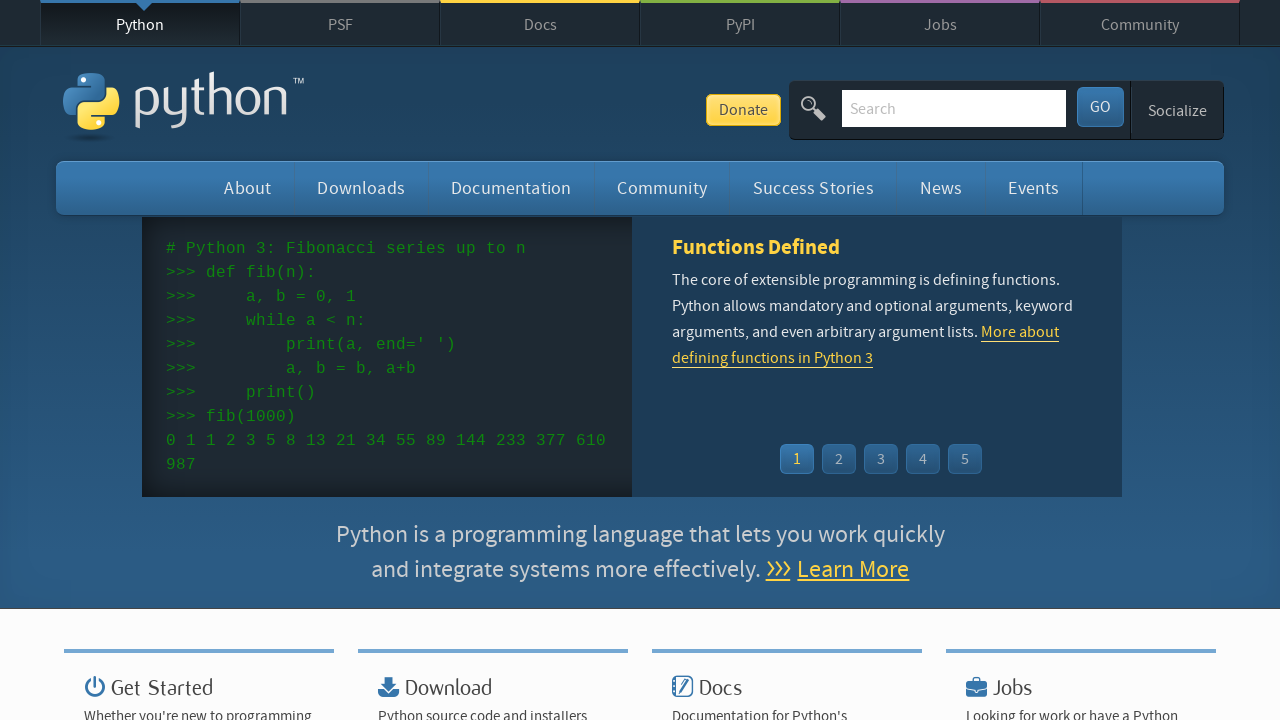

Filled search box with 'pycon' query on input[name='q']
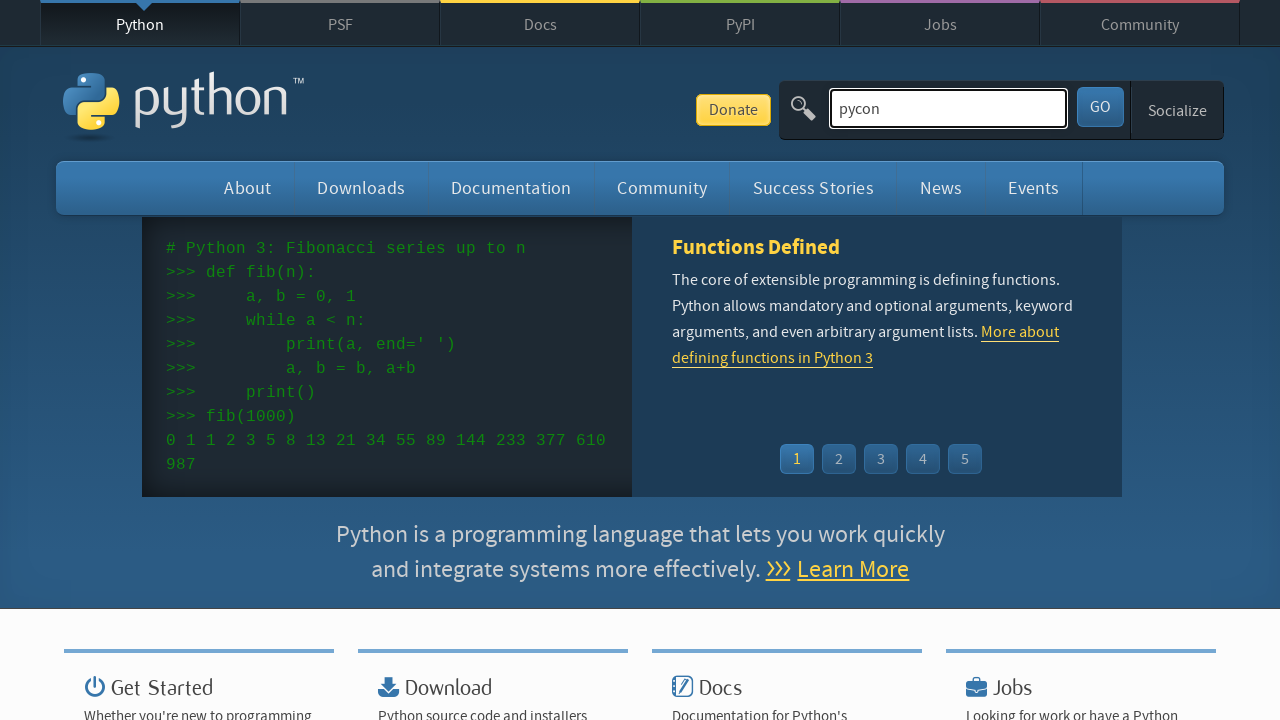

Pressed Enter to submit search form on input[name='q']
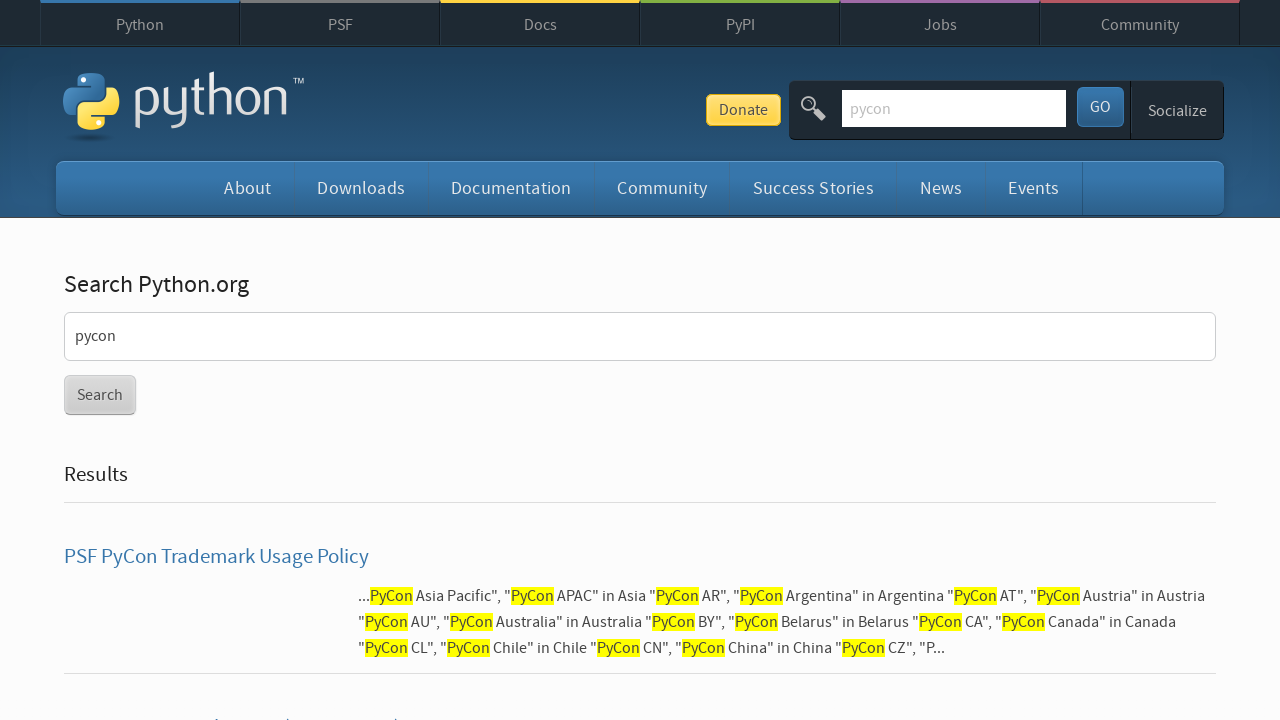

Search results page loaded (networkidle)
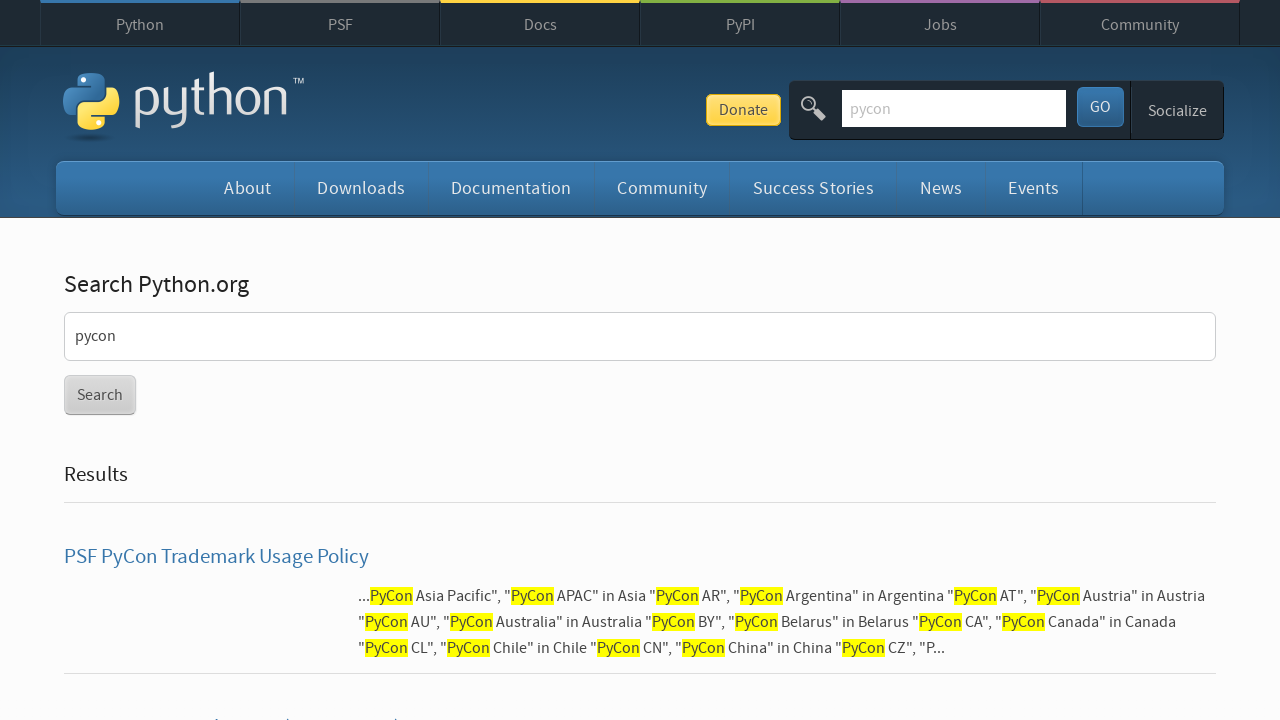

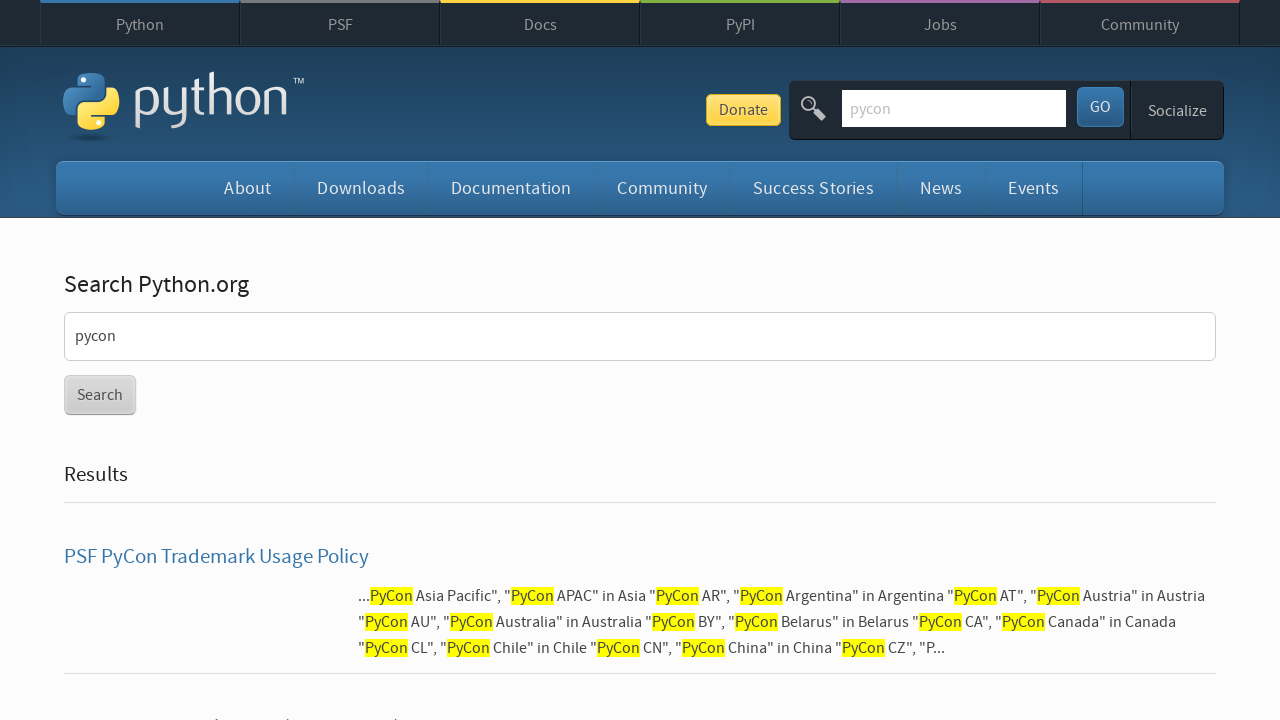